Tests dynamic element rendering after clicking a start button, where the element is created after the action

Starting URL: https://the-internet.herokuapp.com/dynamic_loading/2

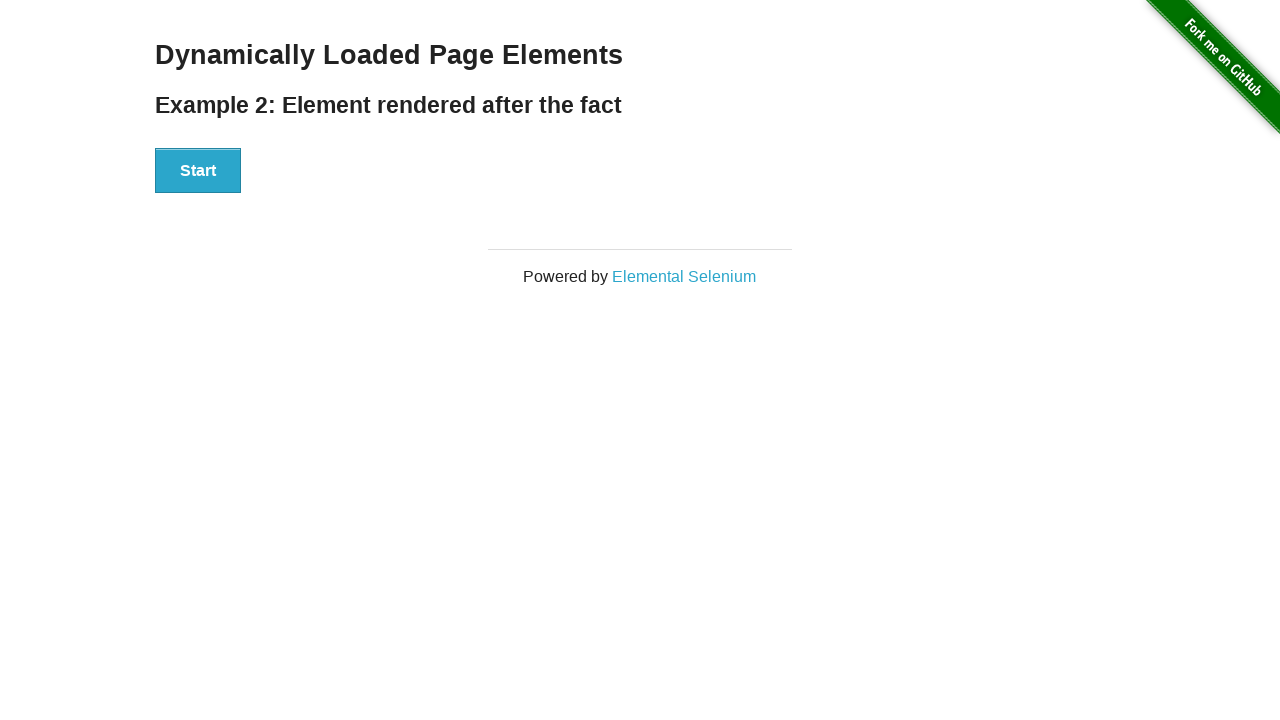

Clicked start button to trigger dynamic element rendering at (198, 171) on #start:nth-of-type(1) button
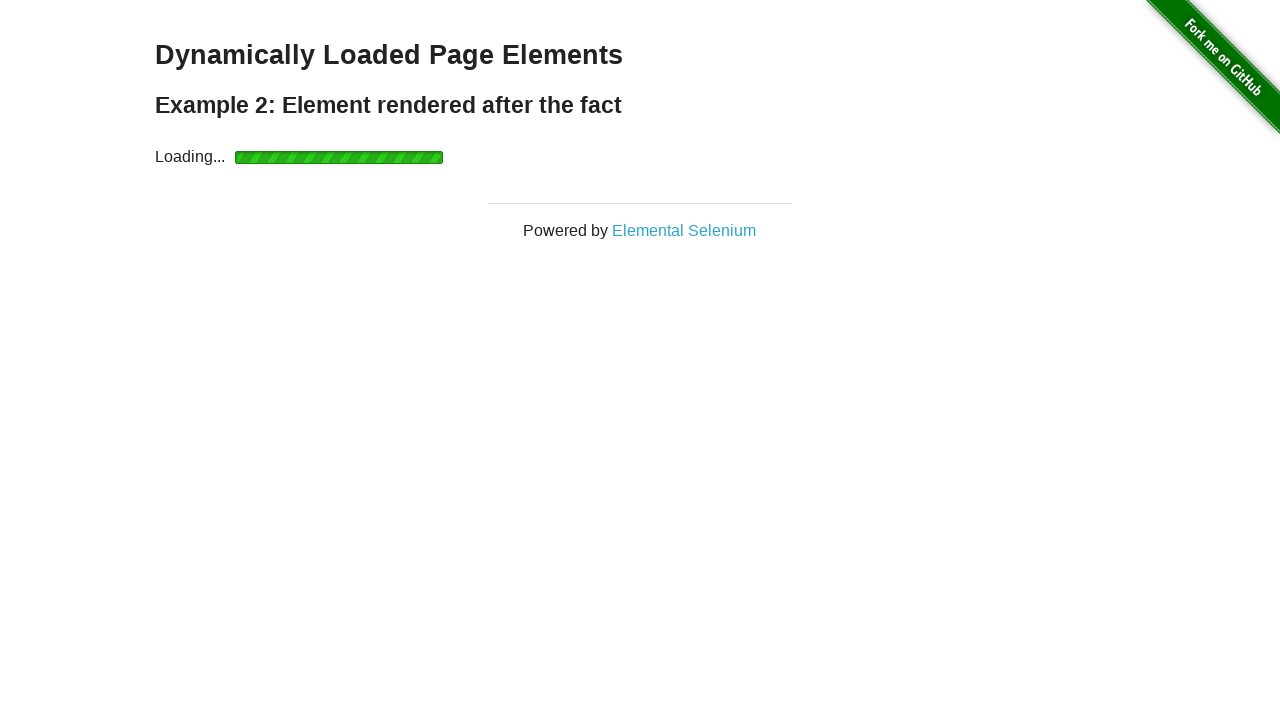

Dynamic element rendered and became visible
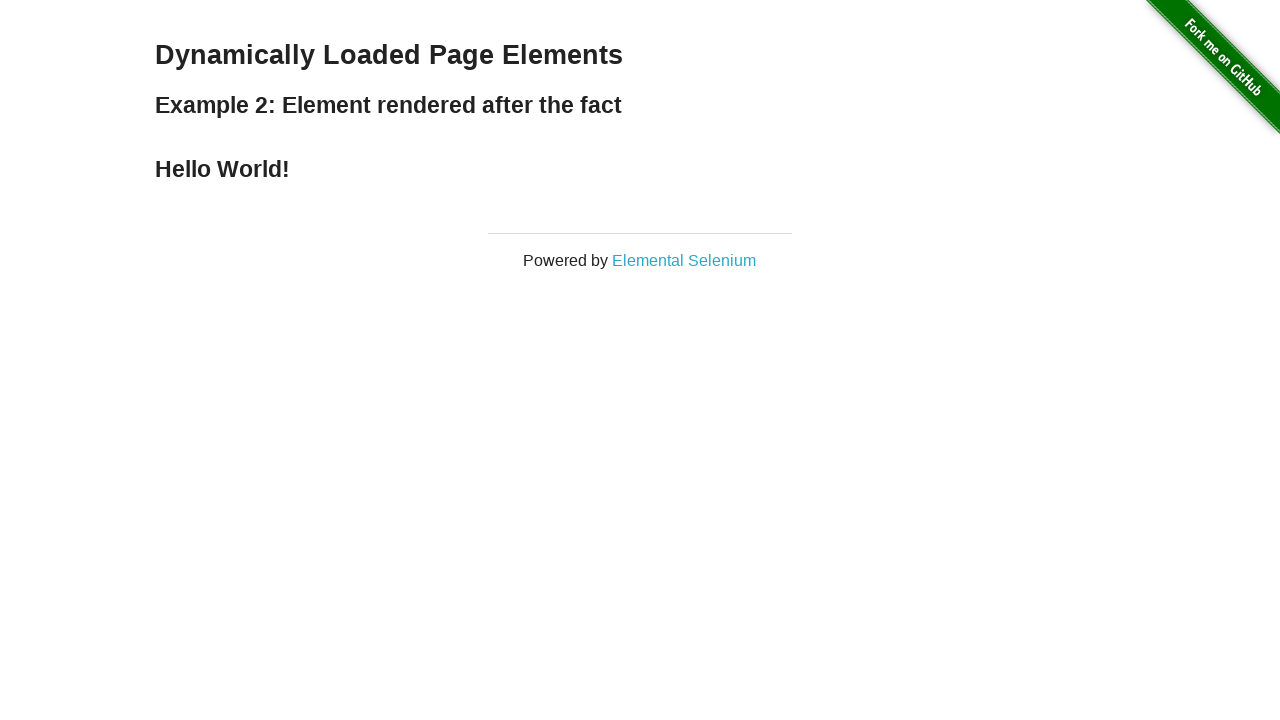

Verified that rendered element displays 'Hello World!' message
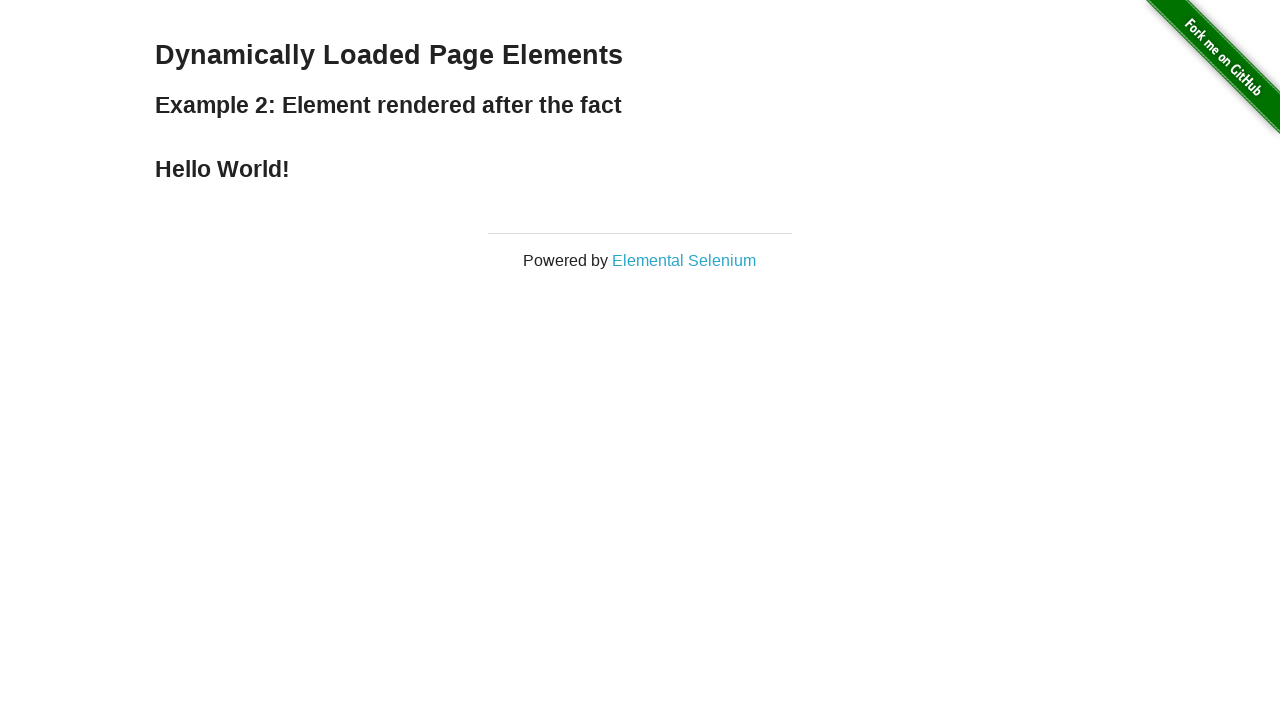

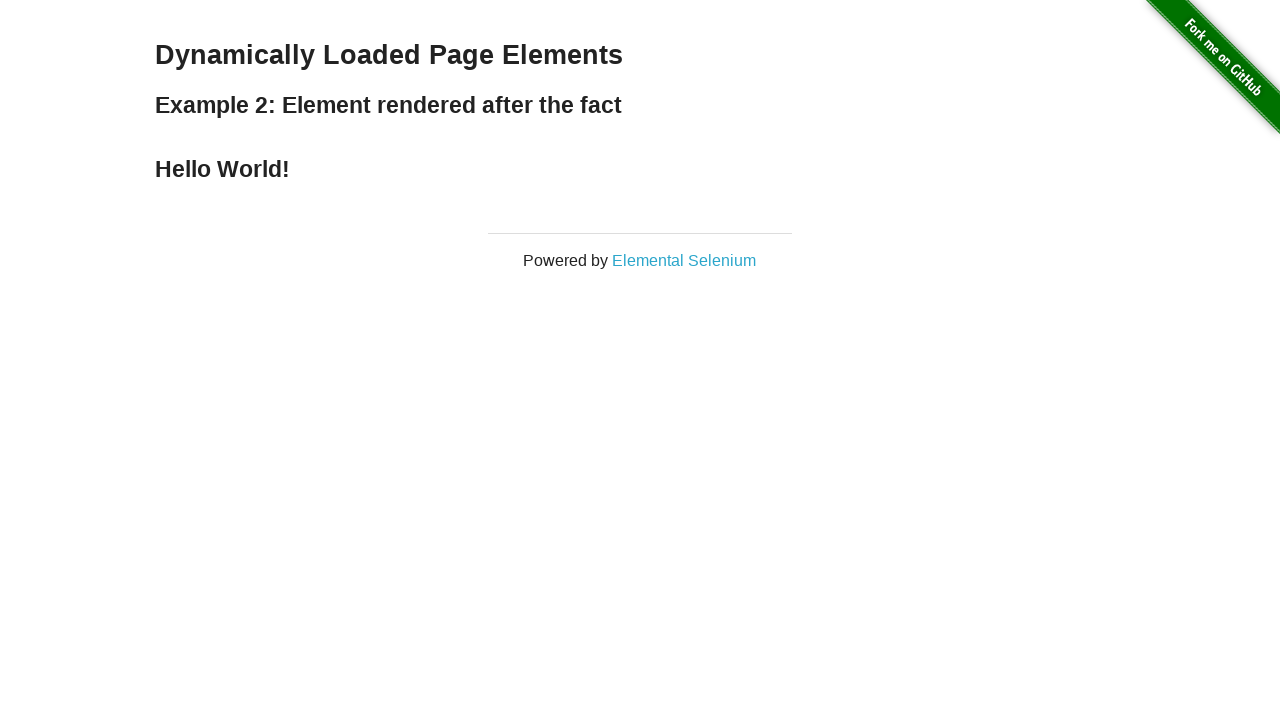